Tests an e-commerce flow on a demo Angular application by browsing products, selecting Selenium, adding it to cart, navigating to the cart, and modifying the quantity input field.

Starting URL: https://rahulshettyacademy.com/angularAppdemo/

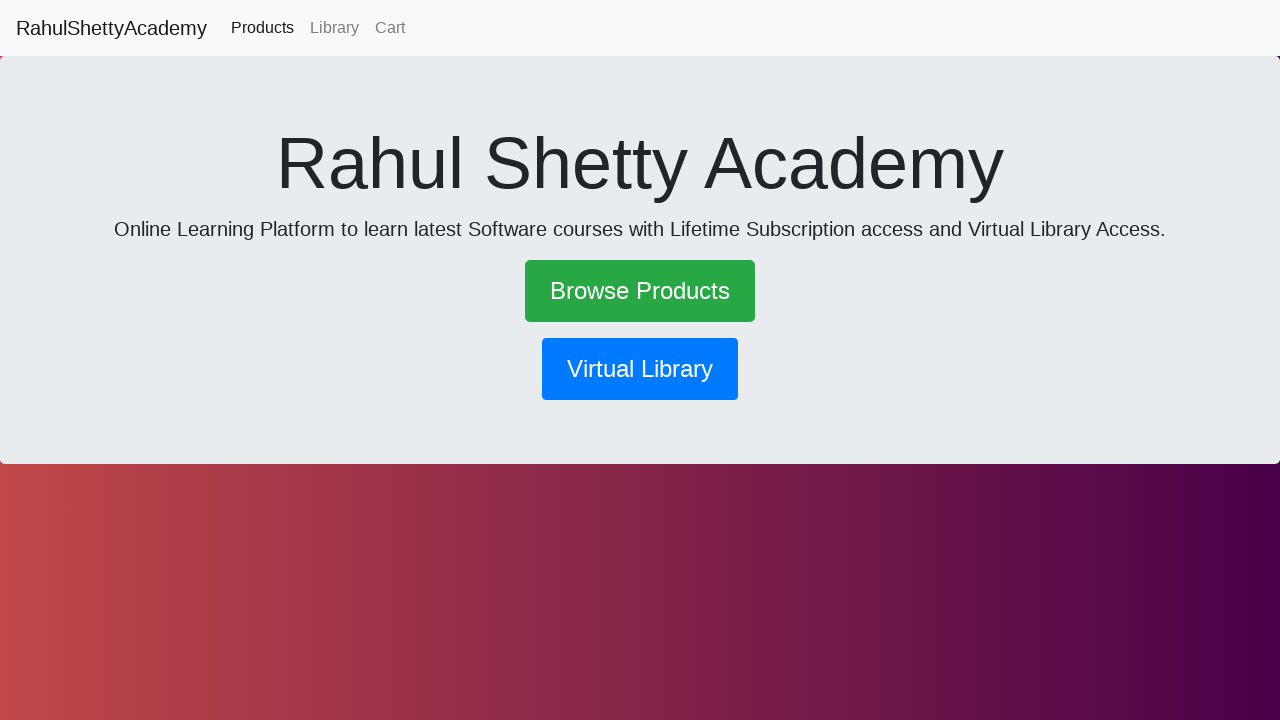

Clicked 'Browse Products' link at (640, 291) on text=Browse Products
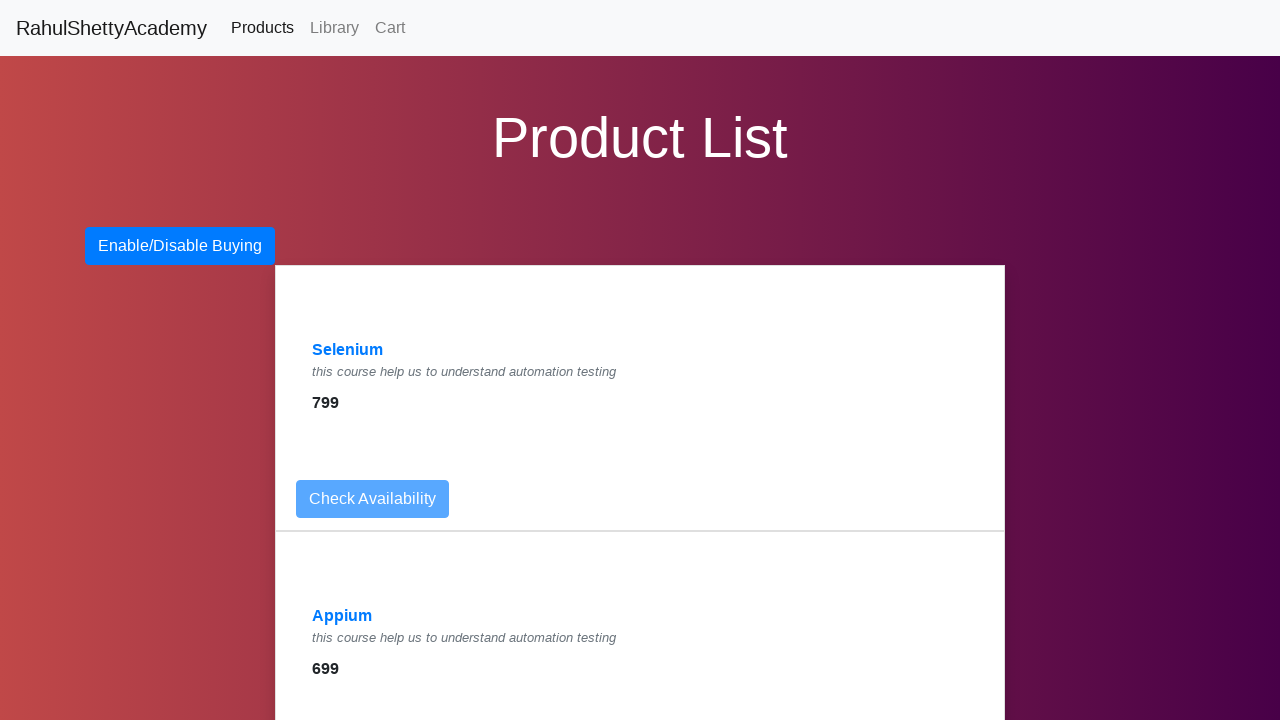

Clicked 'Selenium' product link at (348, 350) on text=Selenium
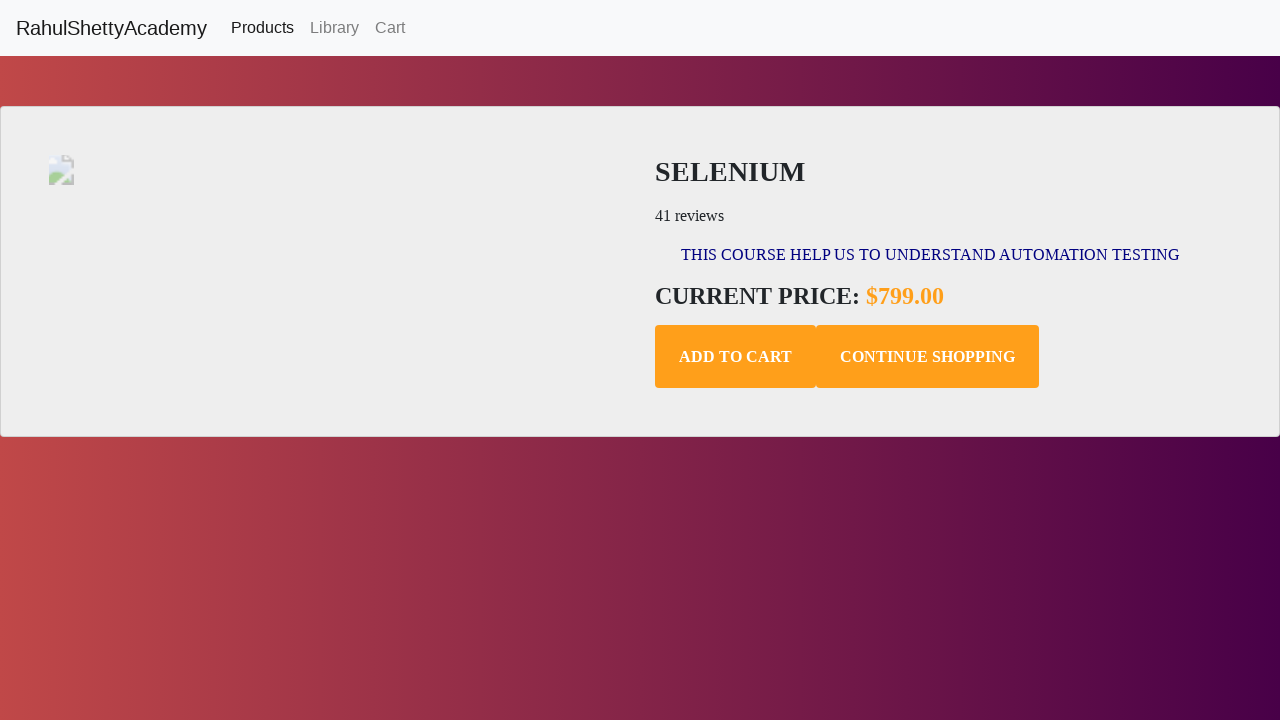

Clicked 'Add to Cart' button at (736, 357) on .add-to-cart
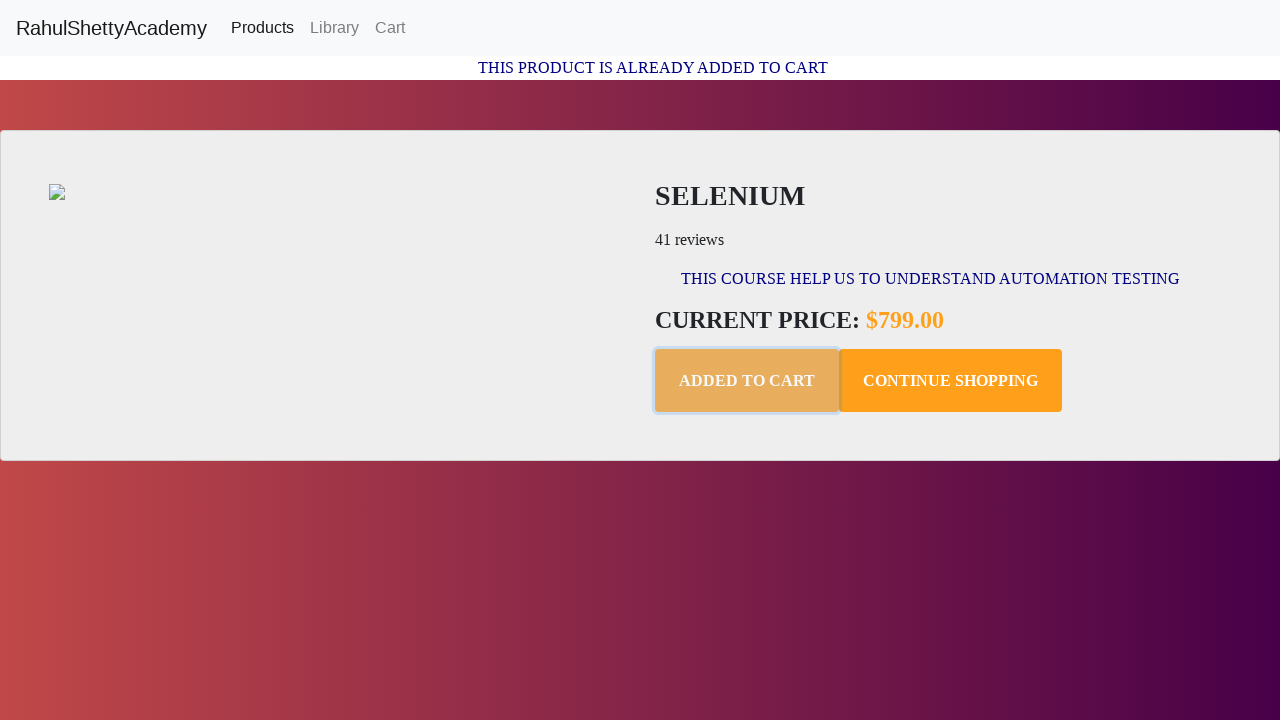

Navigated to Cart page at (390, 28) on text=Cart
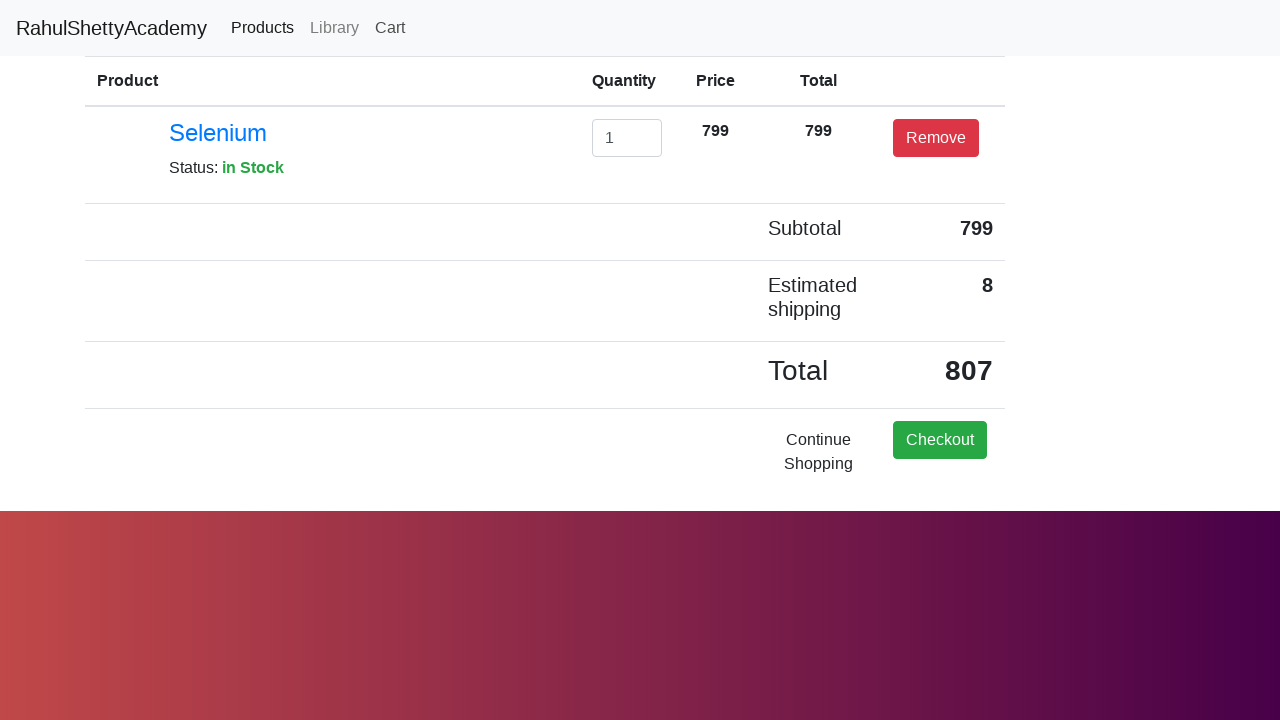

Cleared the quantity input field on #exampleInputEmail1
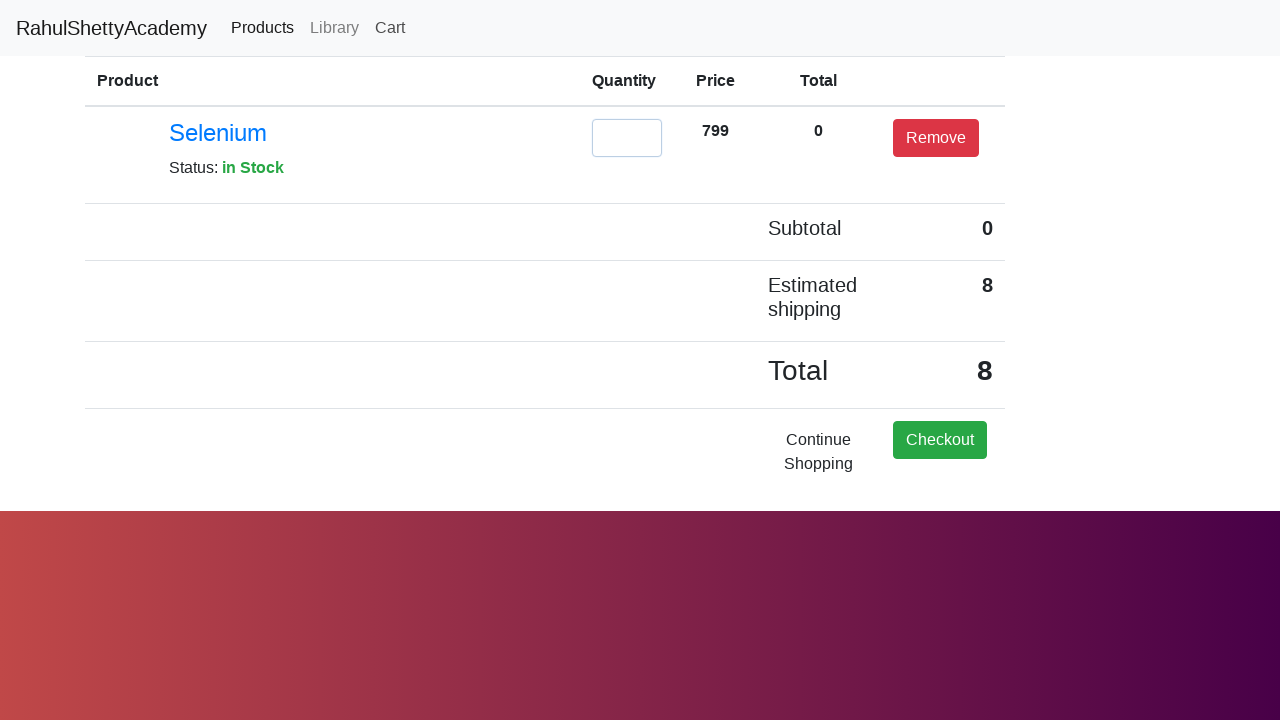

Entered quantity value '2' in the input field on #exampleInputEmail1
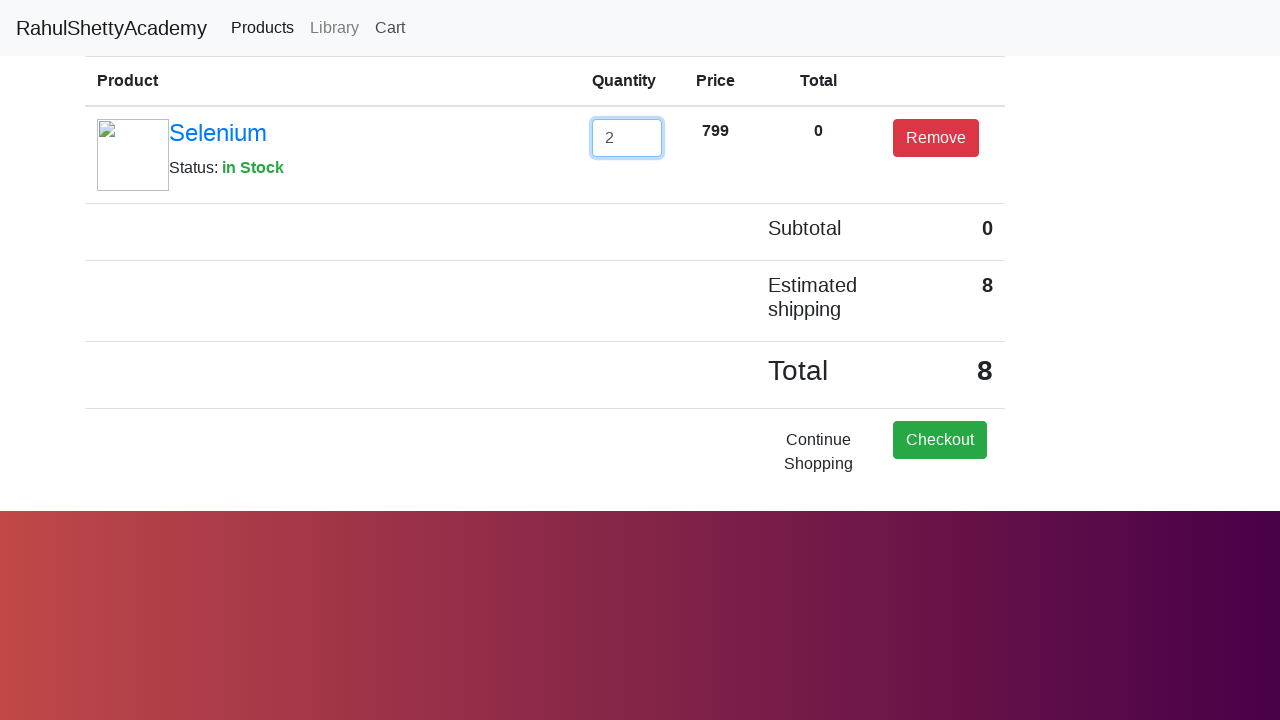

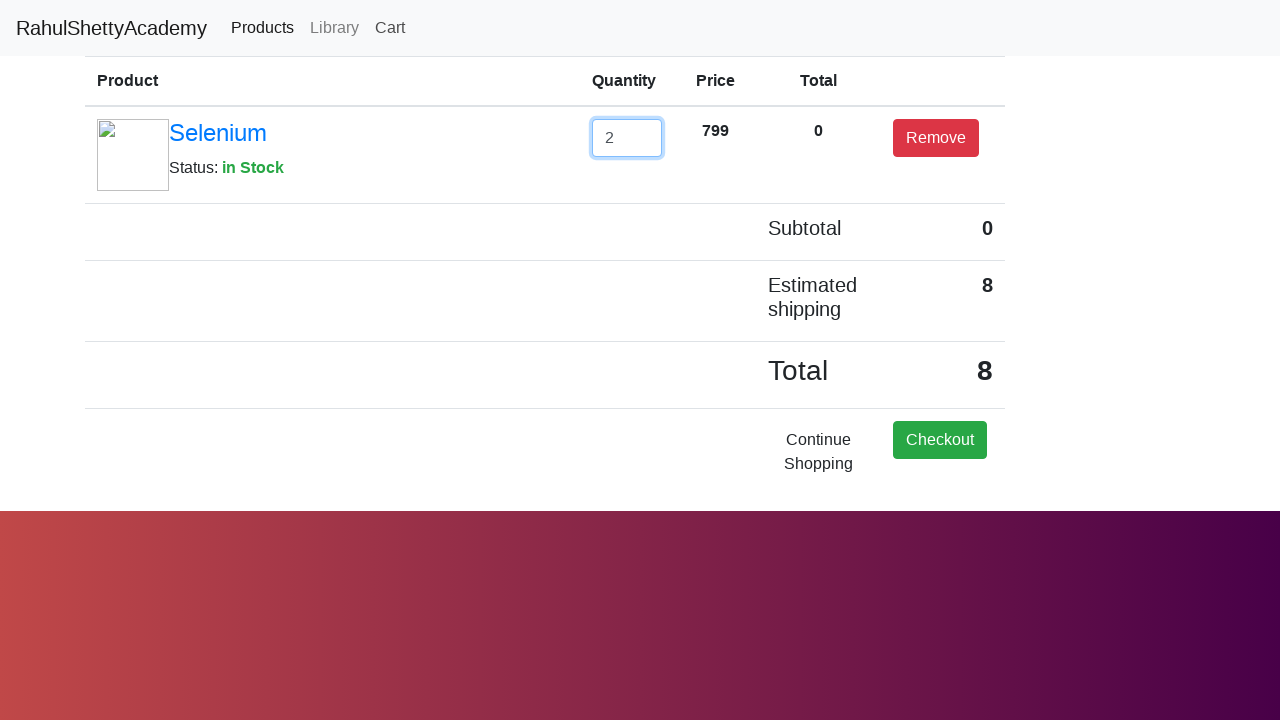